Tests that entering special characters in zip code field shows an error message

Starting URL: https://www.sharelane.com/cgi-bin/register.py

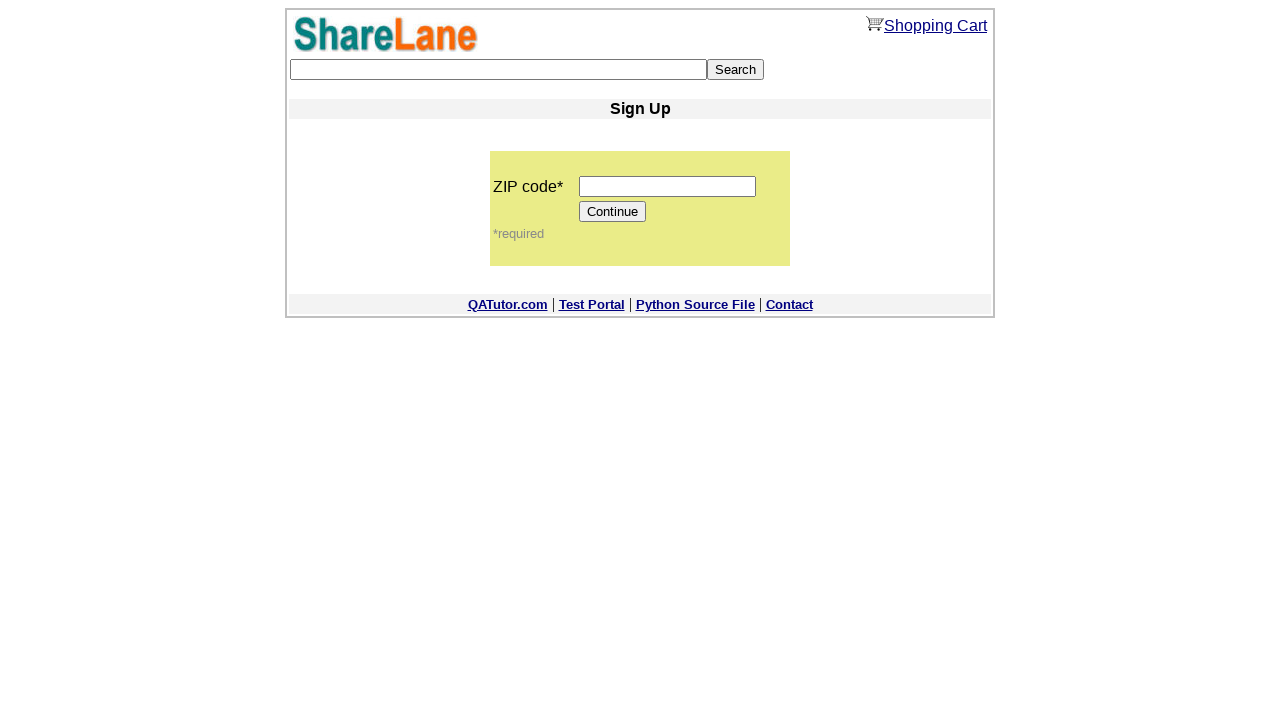

Entered special characters '!@#$%' in zip code field on input[name='zip_code']
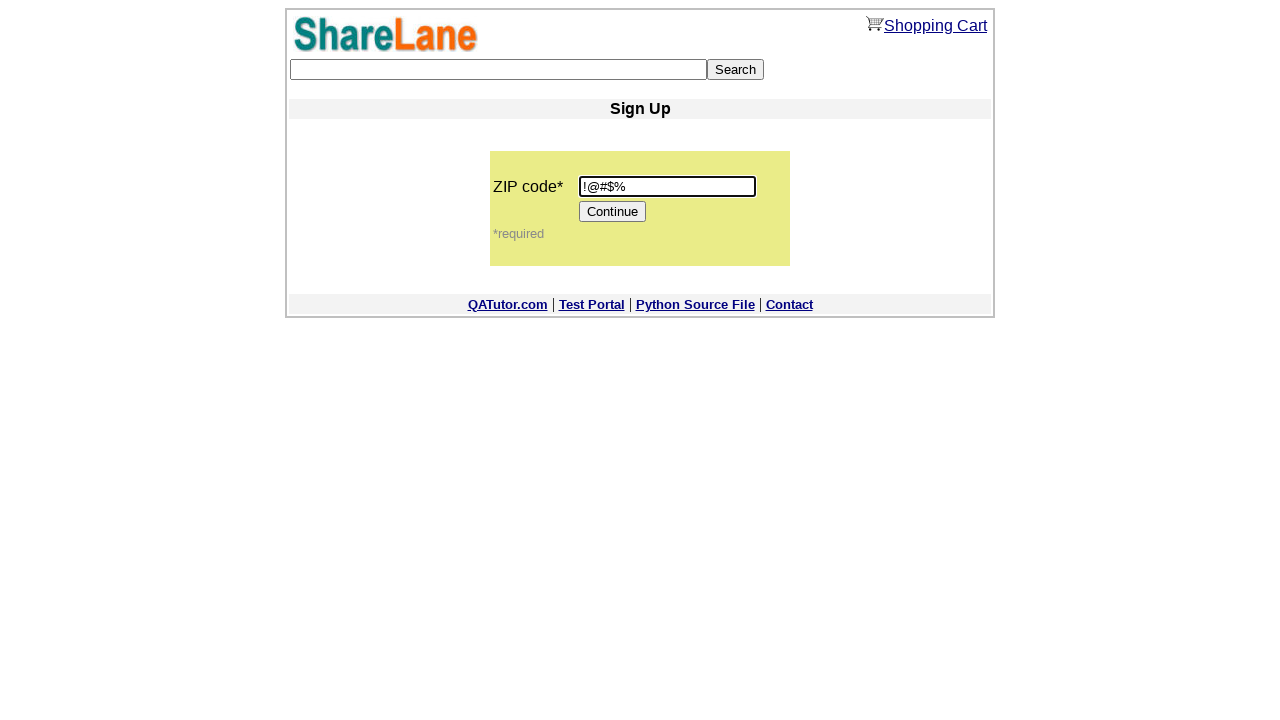

Clicked Continue button to submit form with invalid zip code at (613, 212) on input[value='Continue']
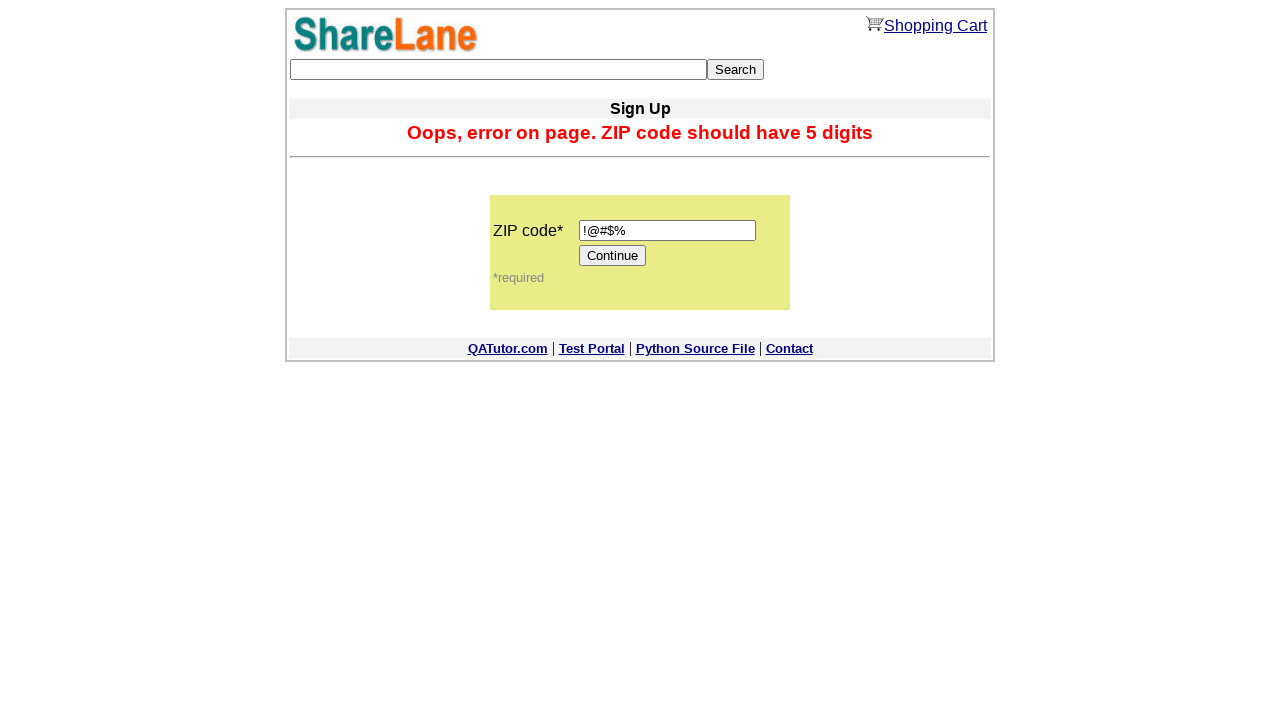

Error message appeared confirming invalid zip code rejection
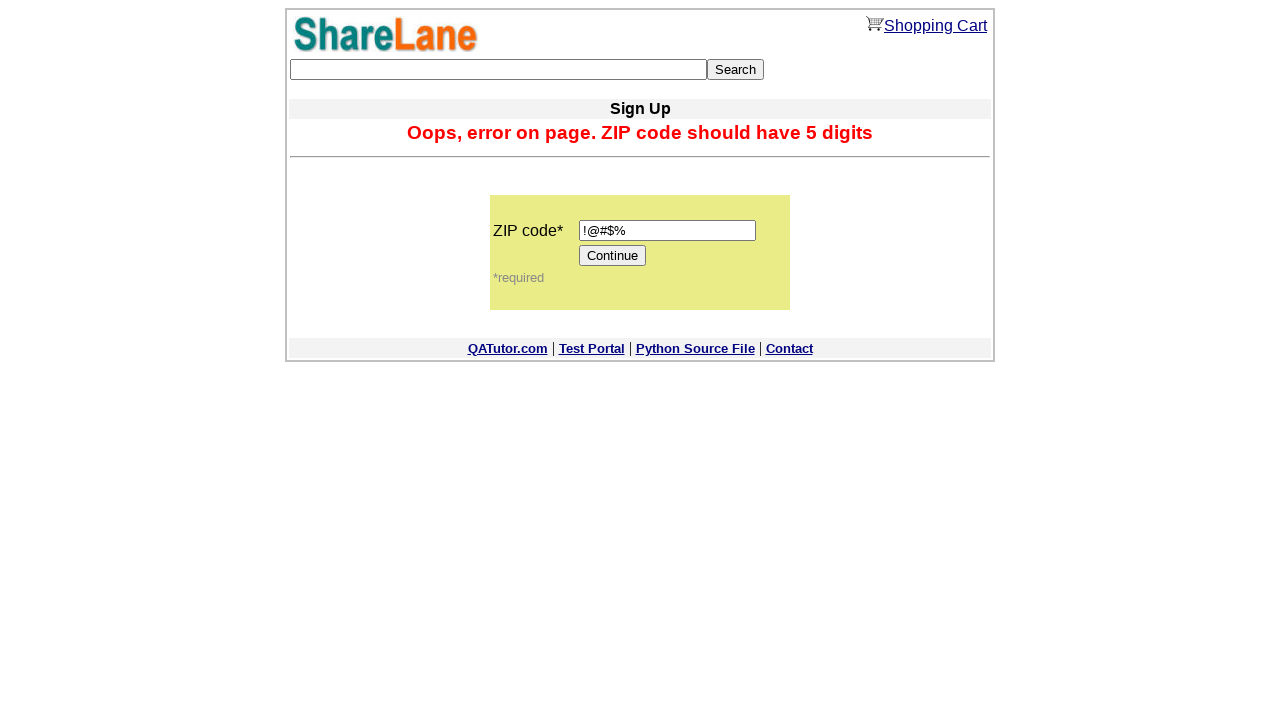

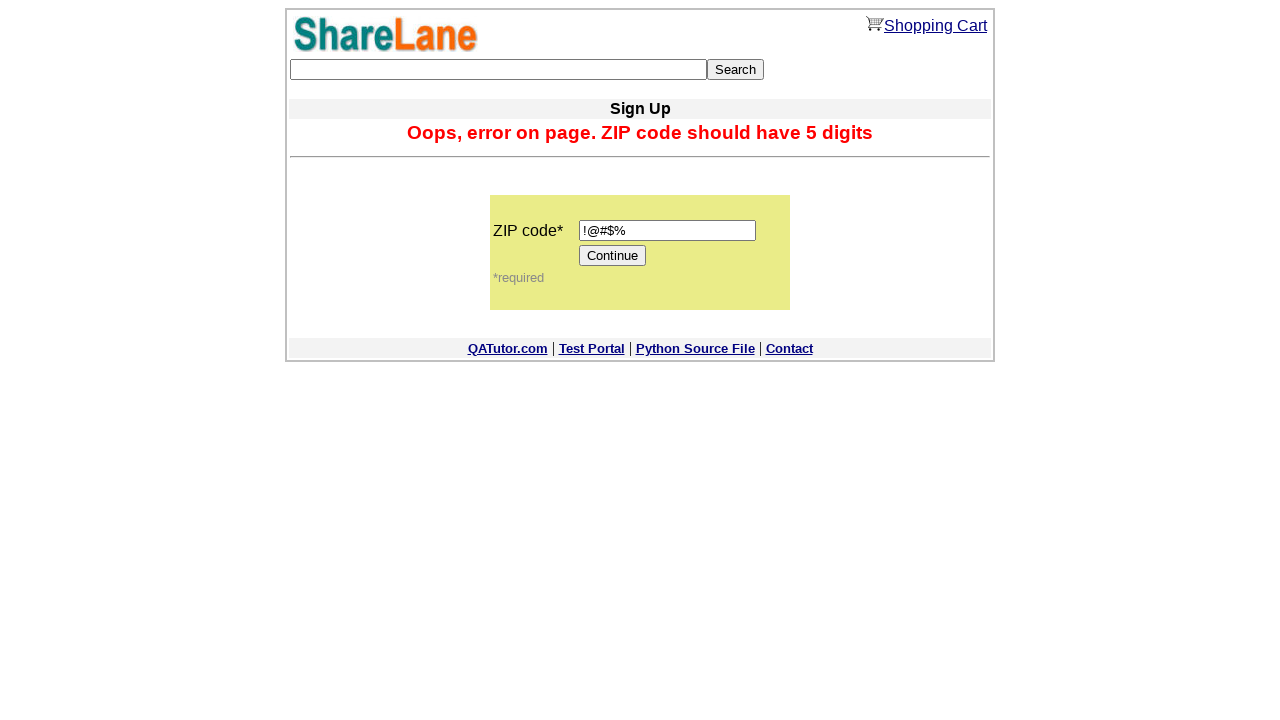